Tests HTML5 form validation by attempting to submit an empty login form and checking validation messages

Starting URL: https://login.ubuntu.com/

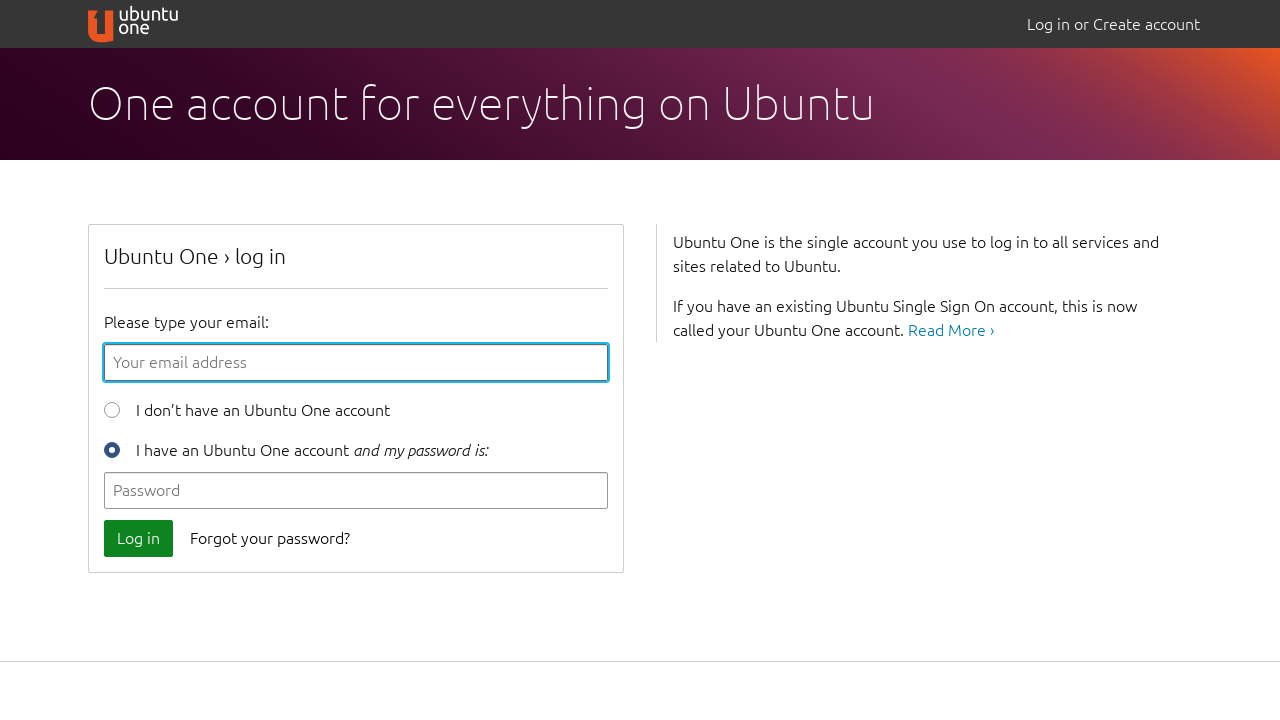

Clicked login button without filling in any form fields to trigger HTML5 validation at (138, 538) on xpath=//button[@data-qa-id='login_button']
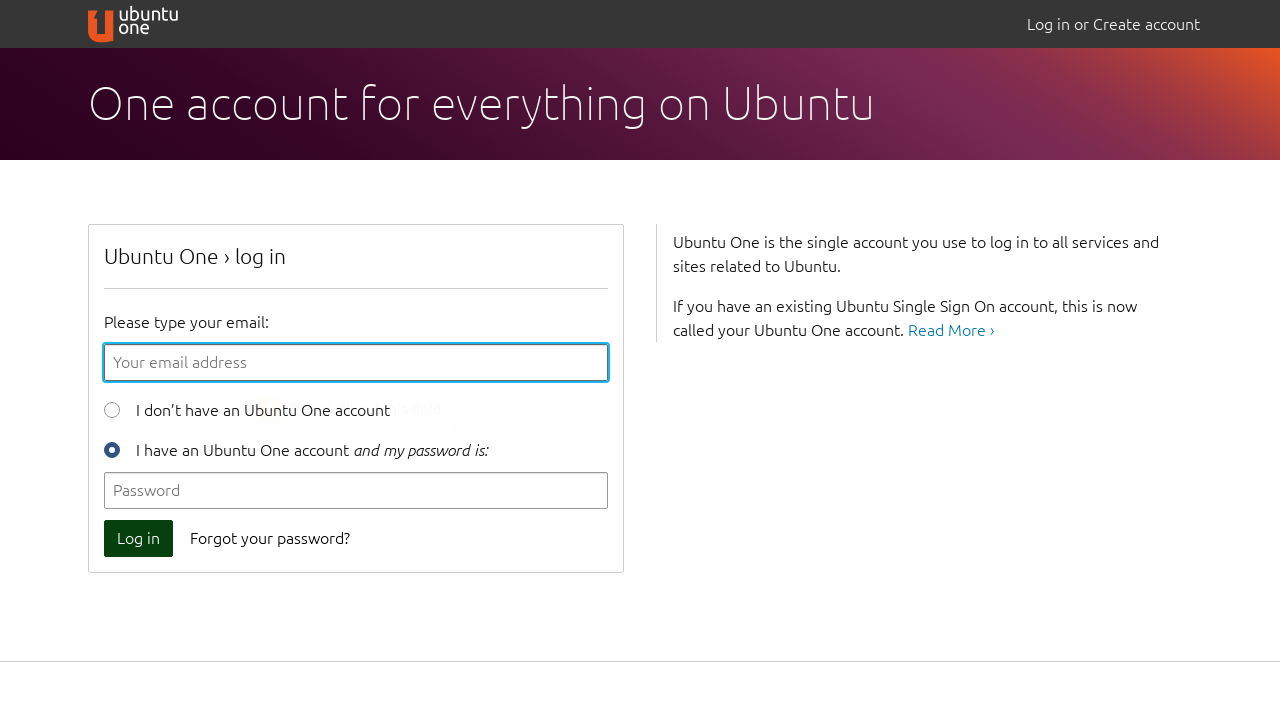

Retrieved HTML5 validation message from email field
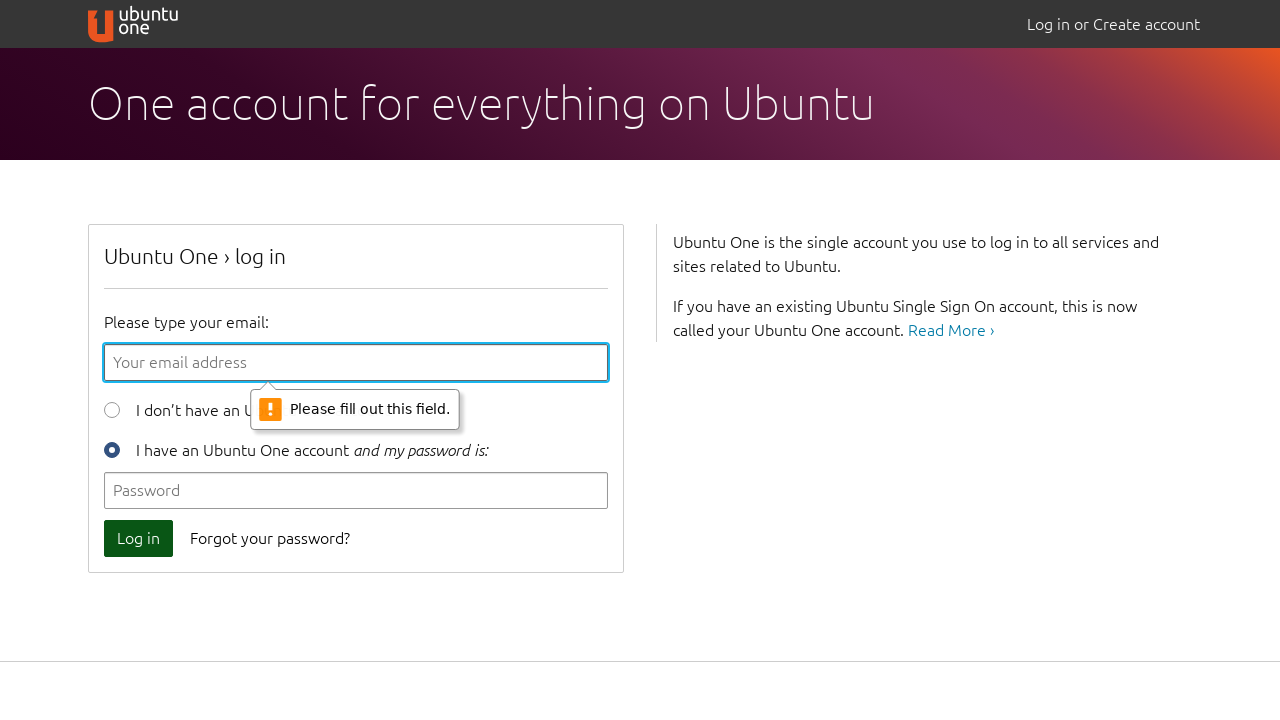

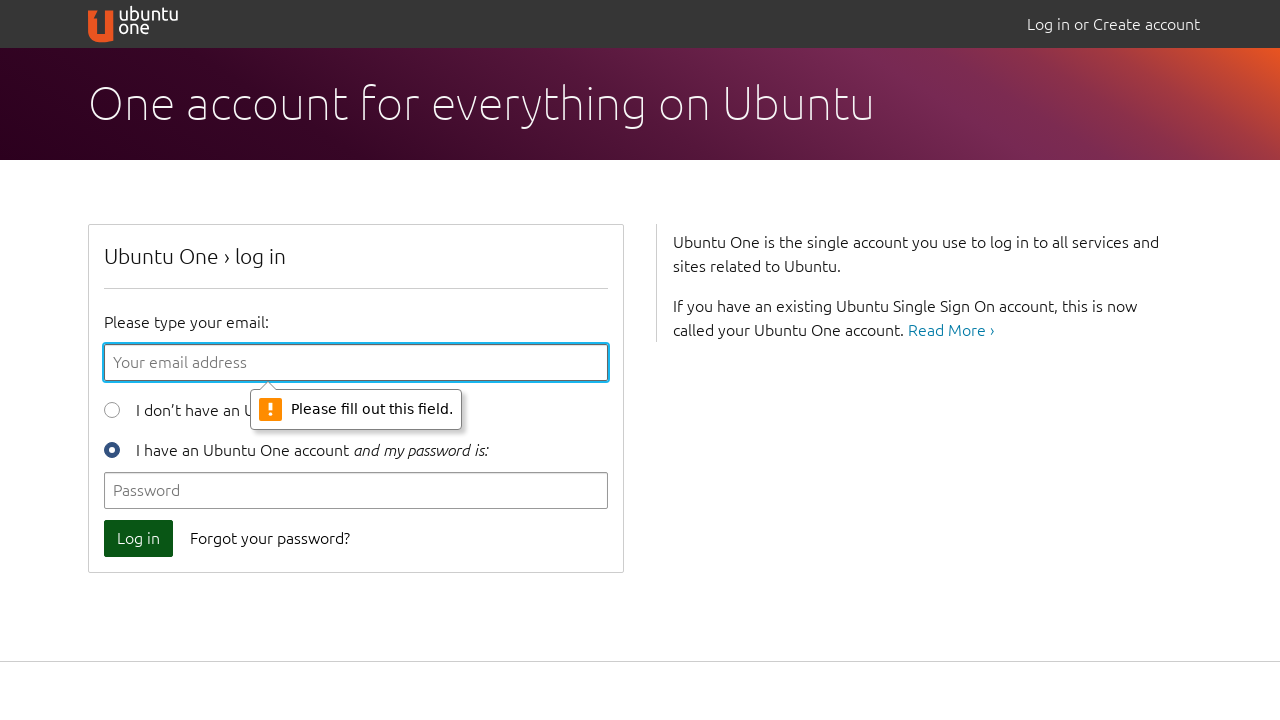